Tests the jQuery UI Autocomplete widget by typing in a text field and selecting a suggestion from the dropdown.

Starting URL: https://jqueryui.com/autocomplete/

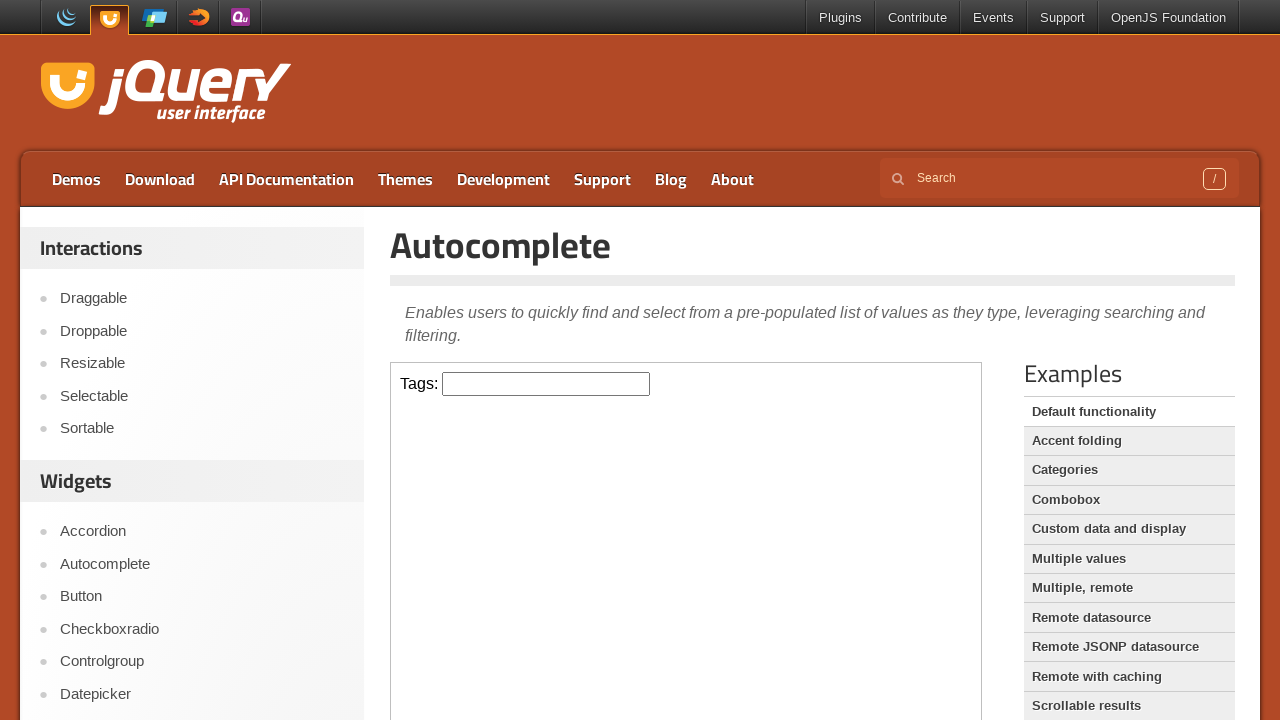

Navigated to jQuery UI Autocomplete demo page
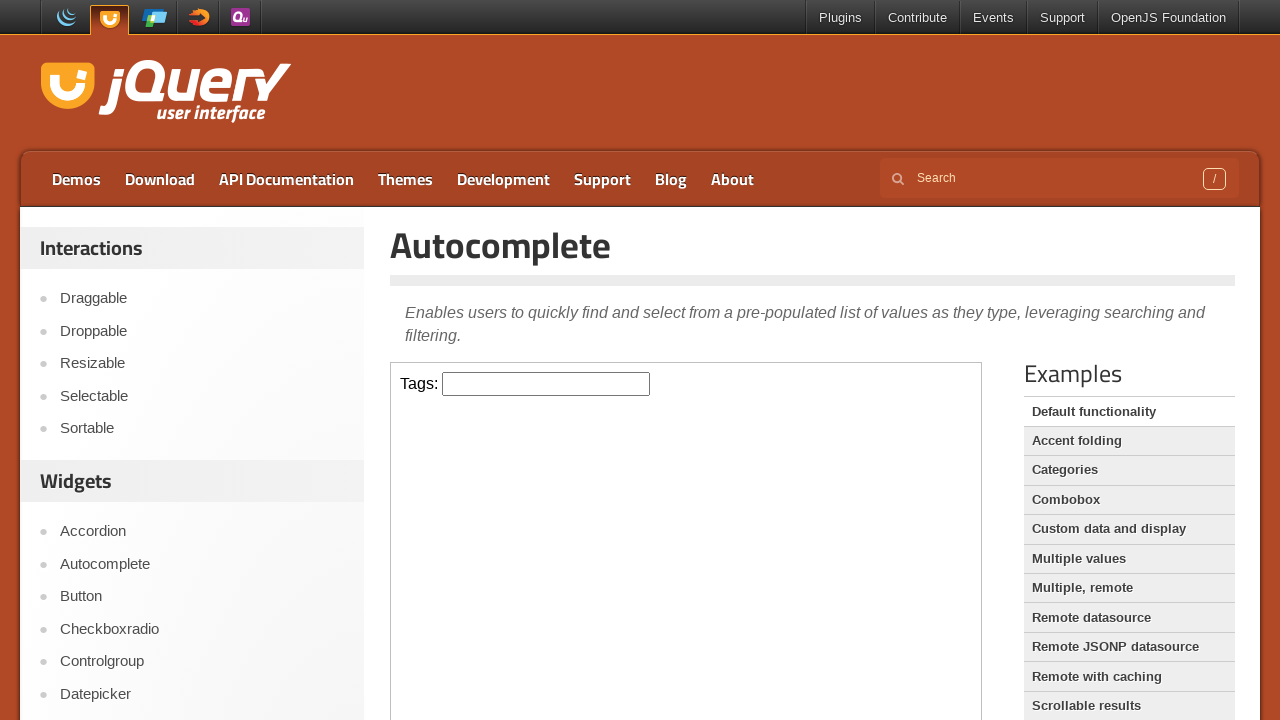

Scrolled down 300px to reveal the autocomplete demo
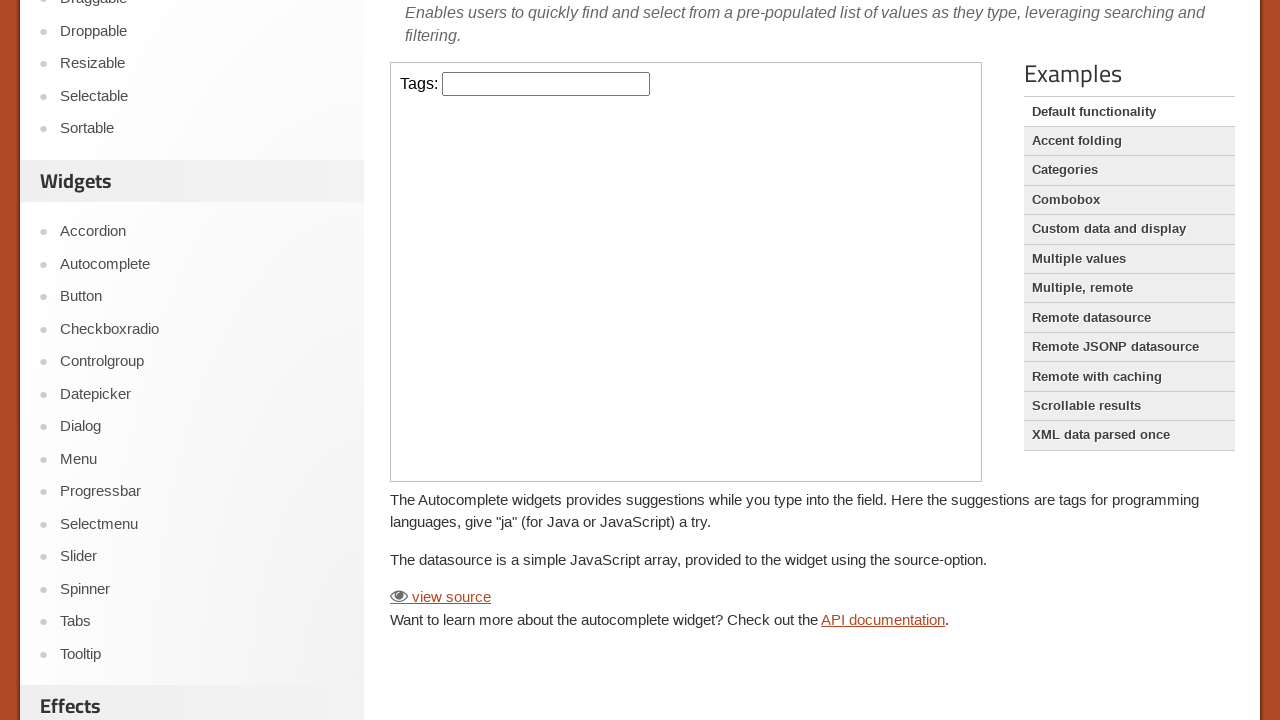

Located the demo iframe
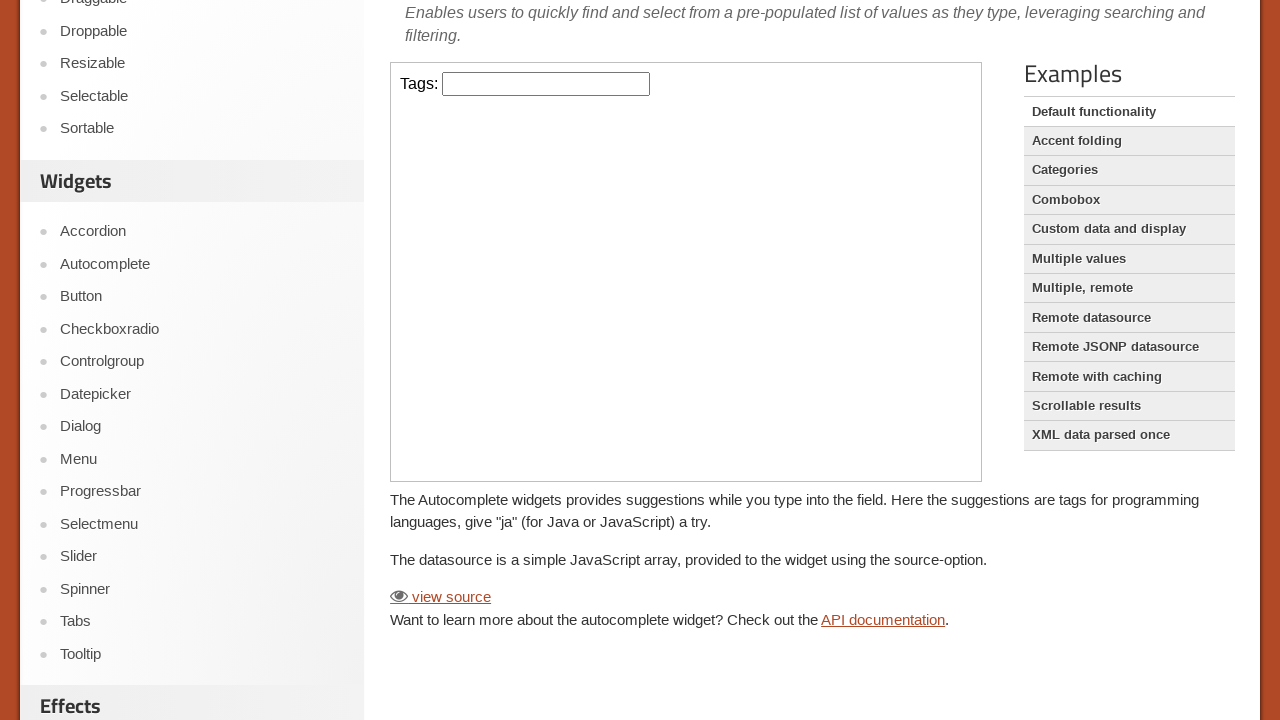

Typed 'b' in the autocomplete input field on iframe >> nth=0 >> internal:control=enter-frame >> #tags
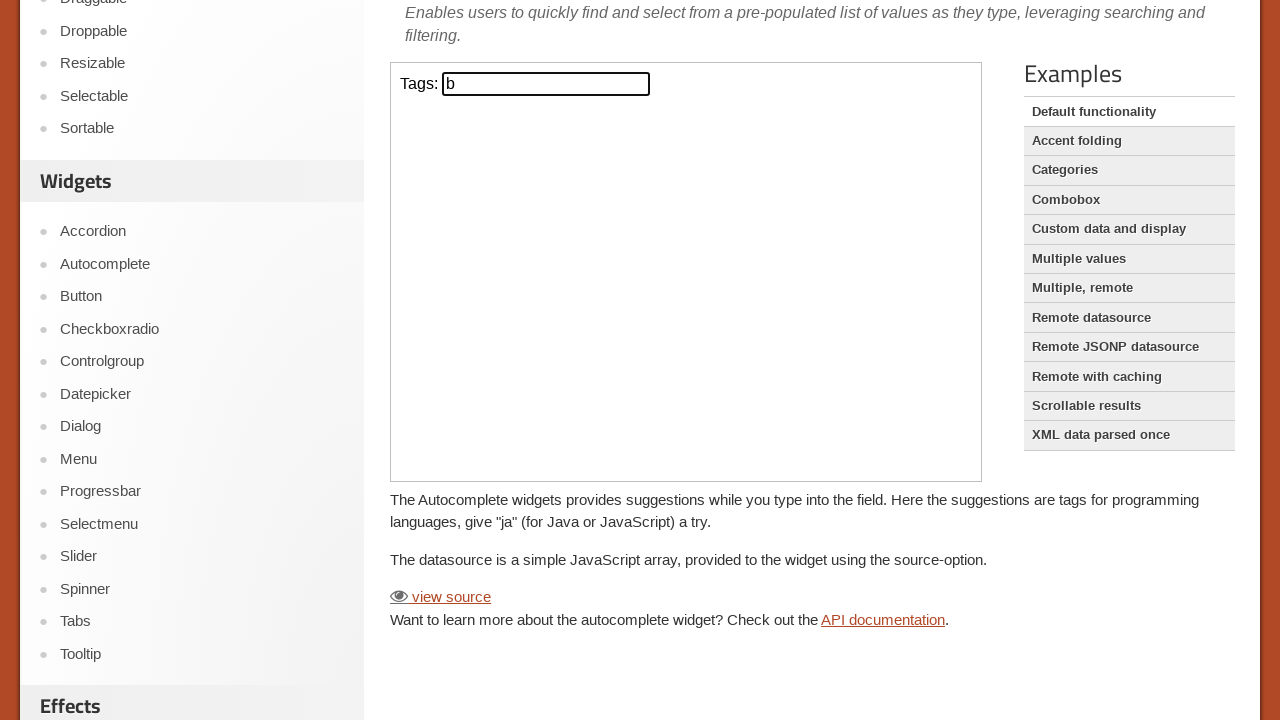

Waited 1000ms for autocomplete dropdown to appear
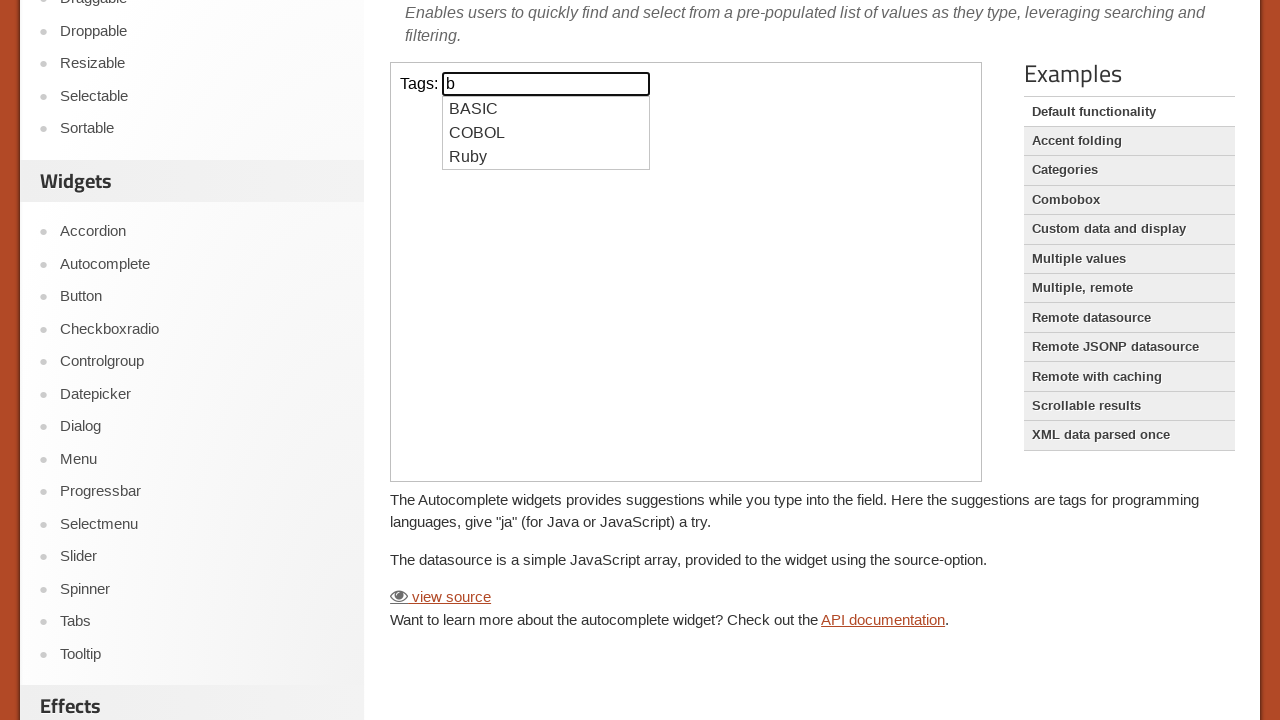

Clicked on the 'BASIC' autocomplete suggestion at (546, 109) on iframe >> nth=0 >> internal:control=enter-frame >> ul li div:has-text('BASIC')
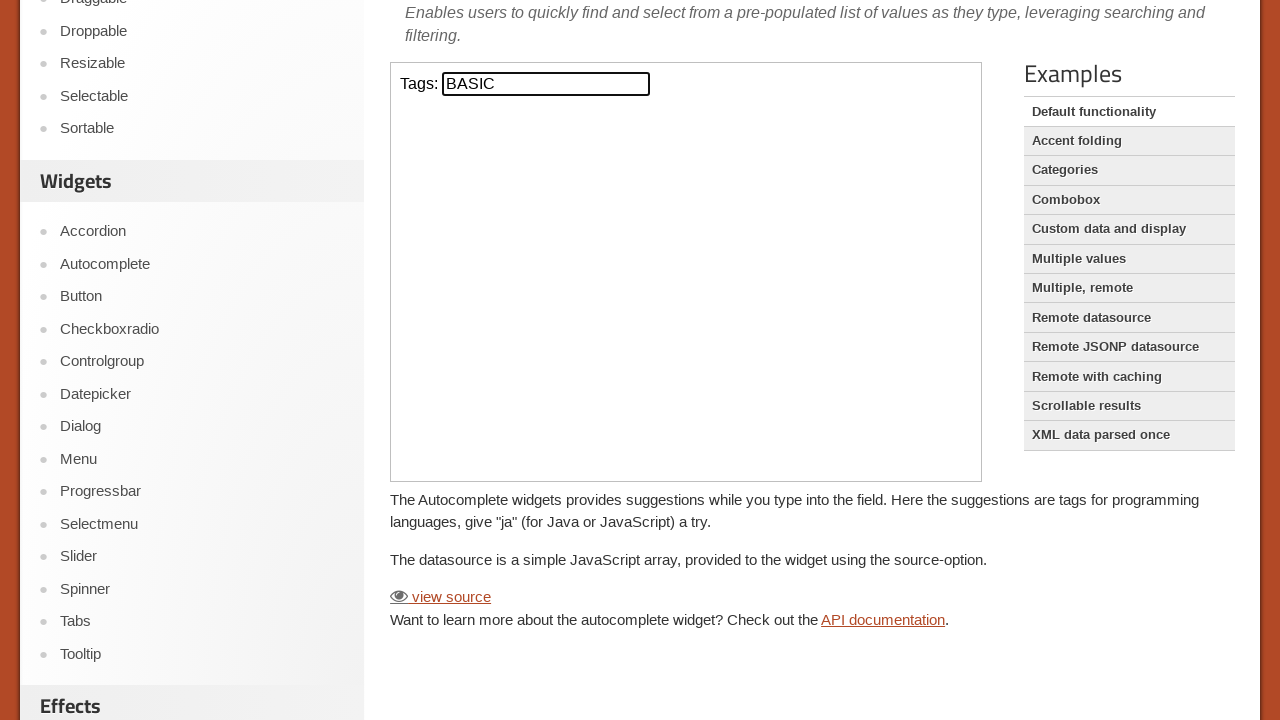

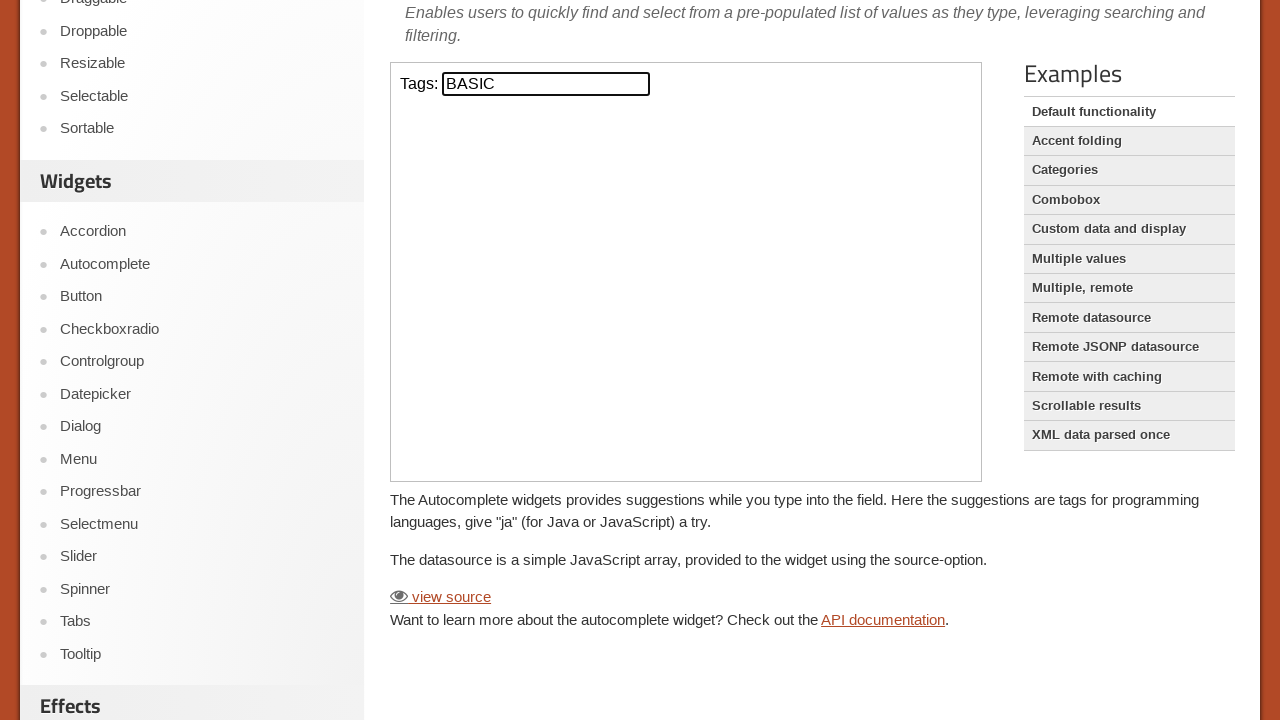